Navigates to OrangeHRM demo login page and clicks on the "OrangeHRM, Inc" link (likely a footer link to the company website)

Starting URL: https://opensource-demo.orangehrmlive.com/web/index.php/auth/login

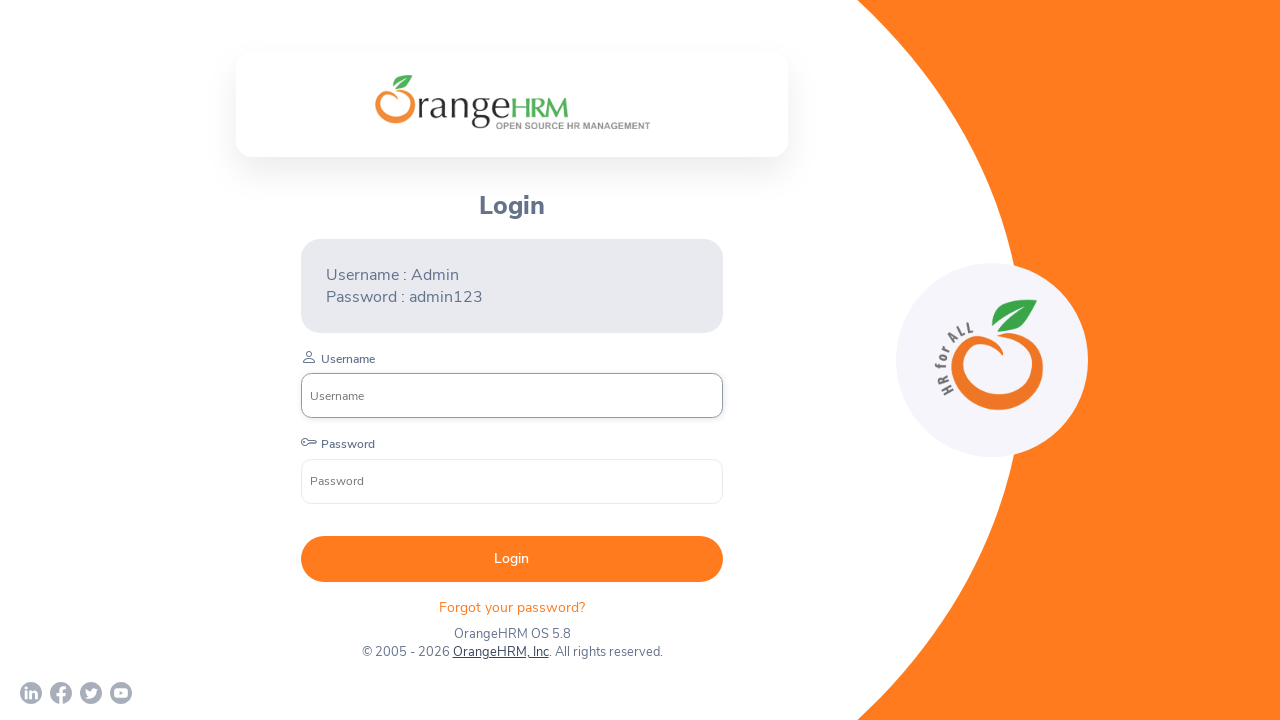

Clicked on 'OrangeHRM, Inc' link at (500, 652) on text=OrangeHRM, Inc
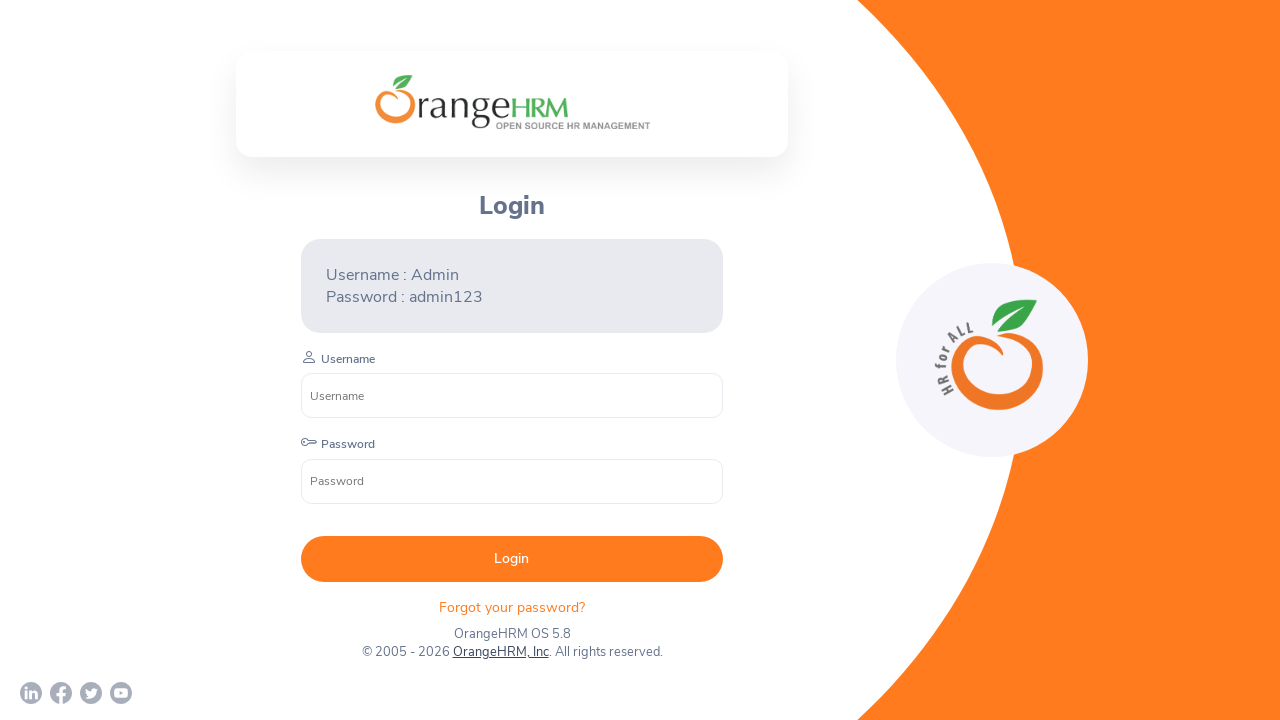

Waited 2 seconds for page navigation to complete
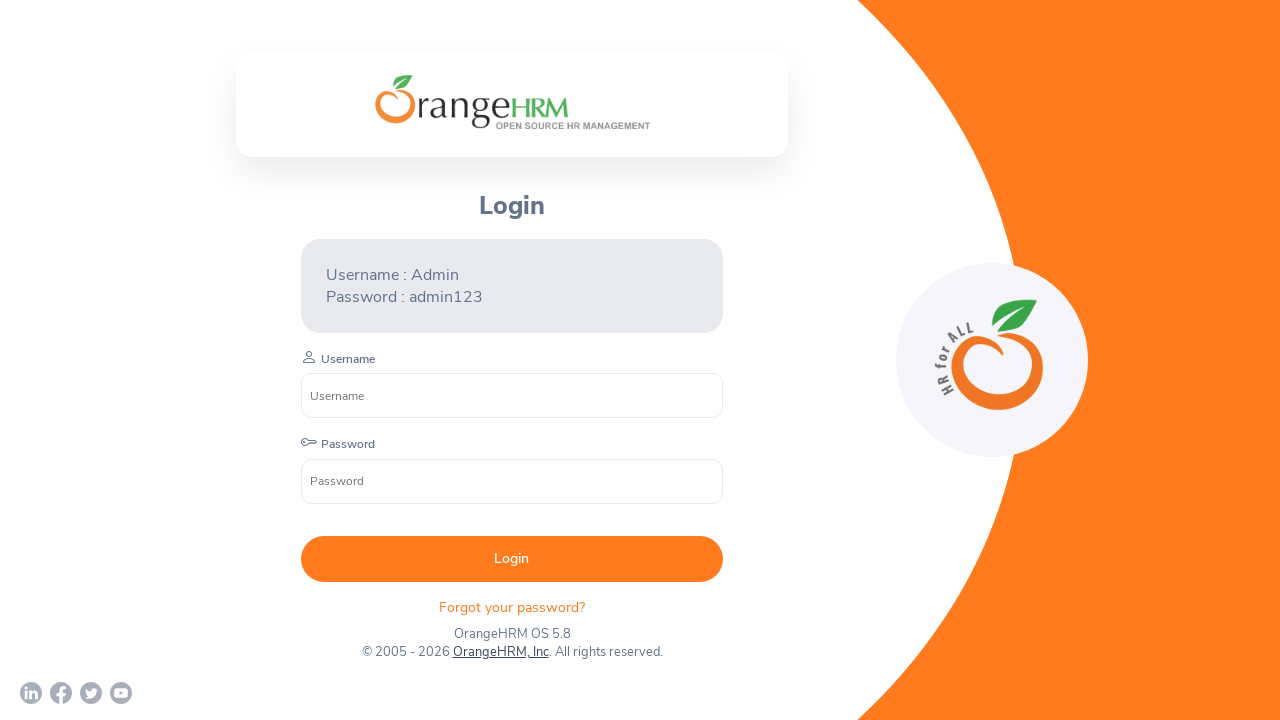

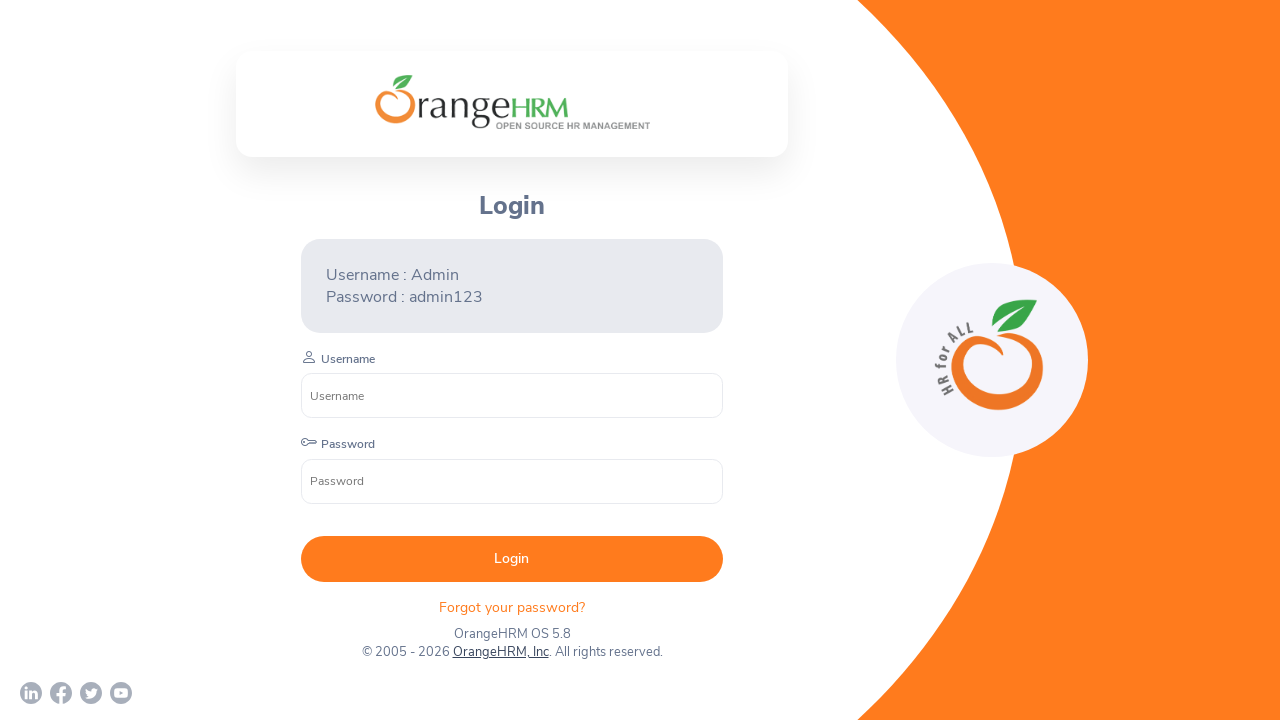